Tests checkbox states on the Bootswatch default theme page by verifying that a pre-checked checkbox is checked and a default checkbox is unchecked.

Starting URL: https://bootswatch.com/default

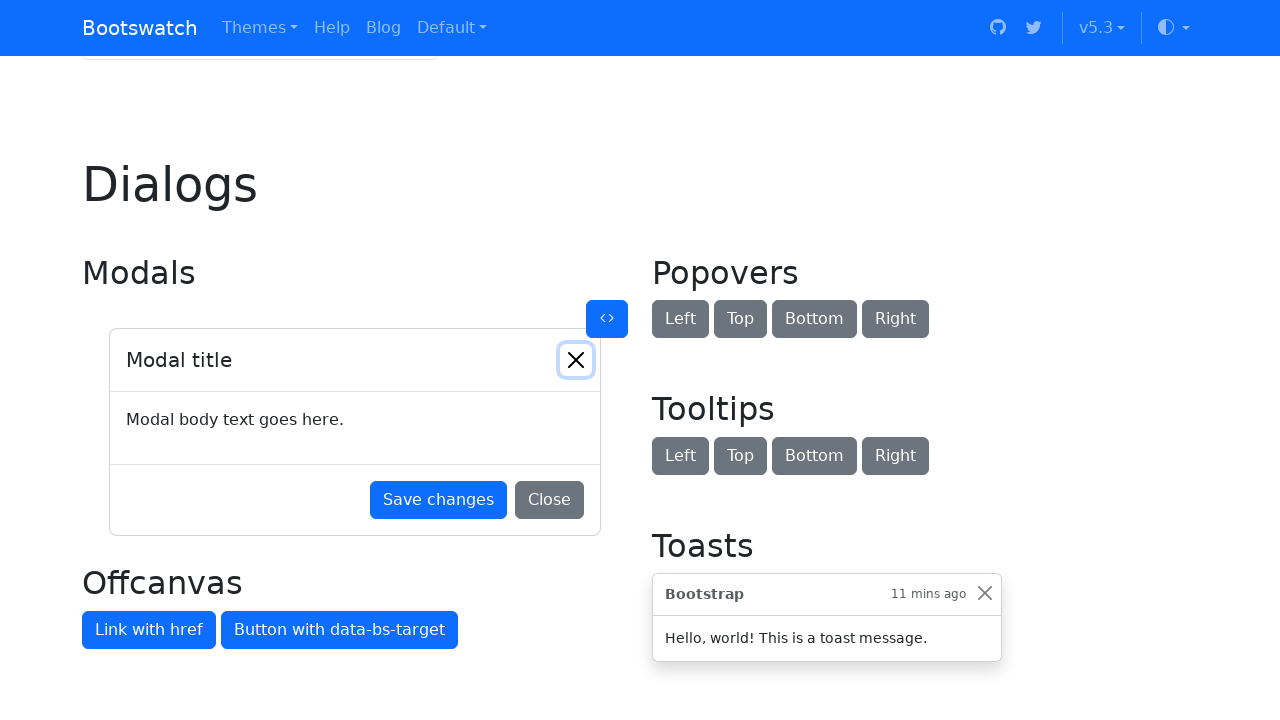

Located default checkbox element
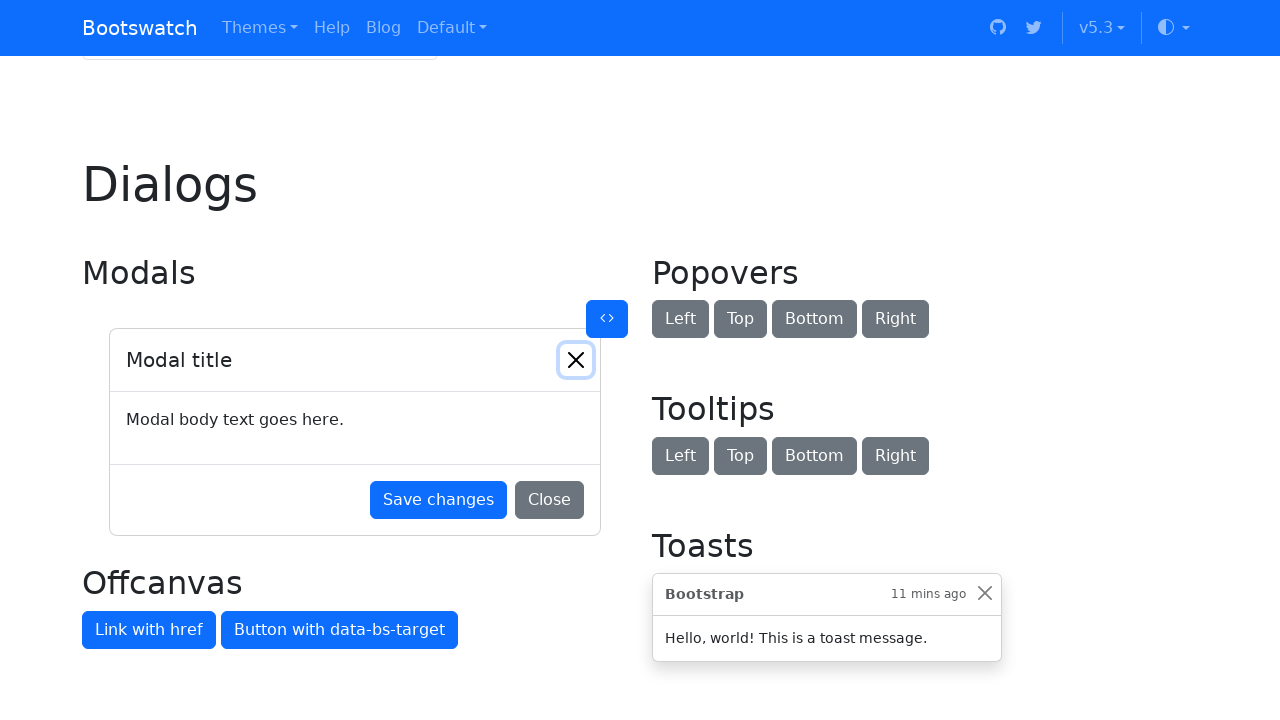

Located checked checkbox element
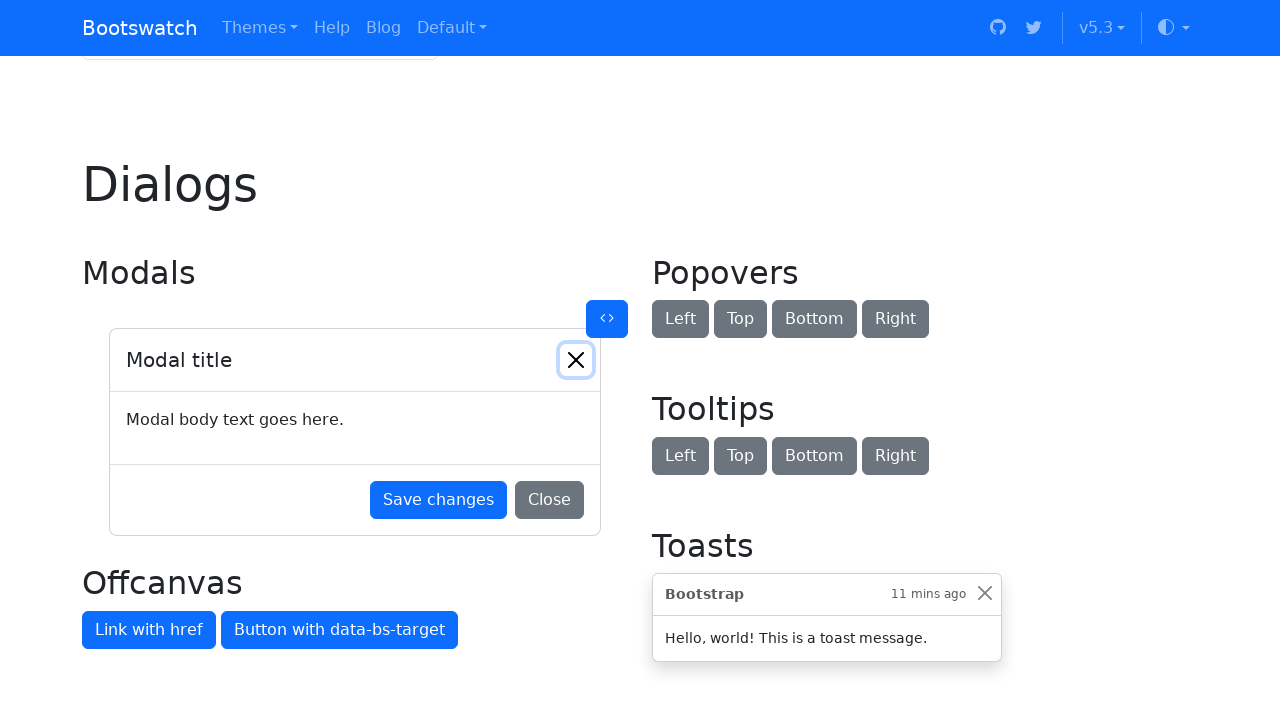

Scrolled checked checkbox into view
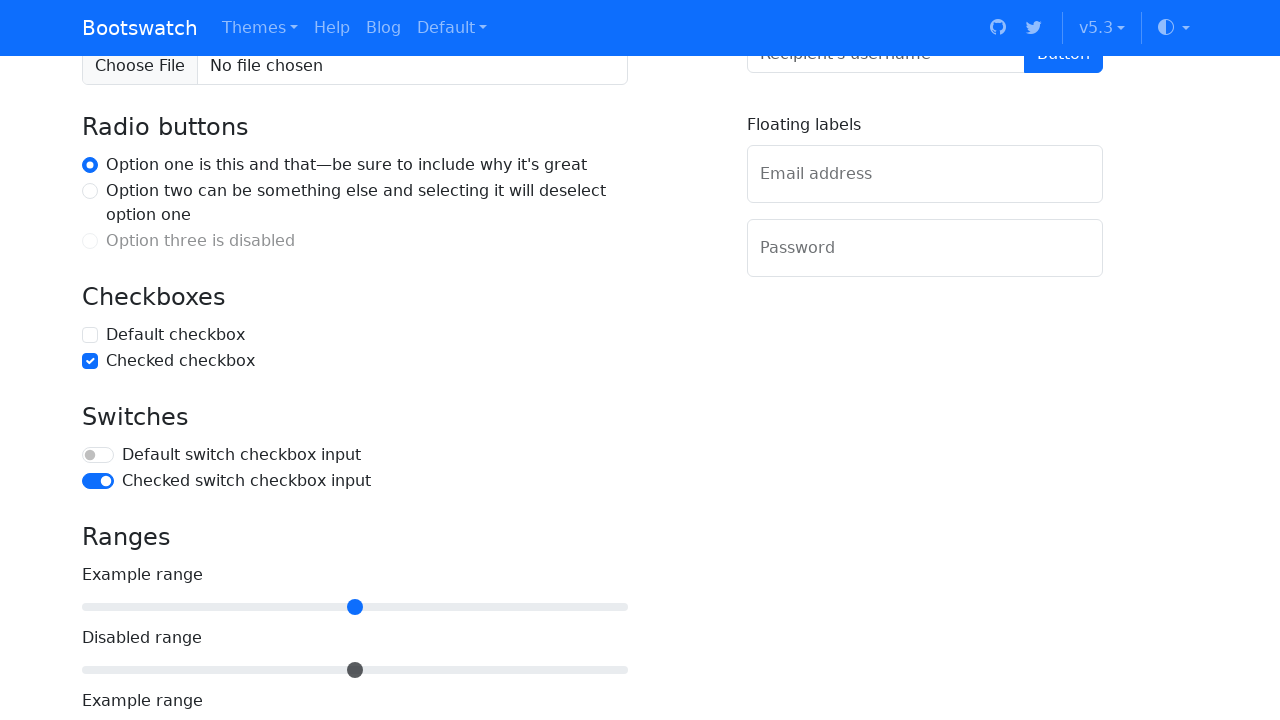

Verified that checked checkbox is in checked state
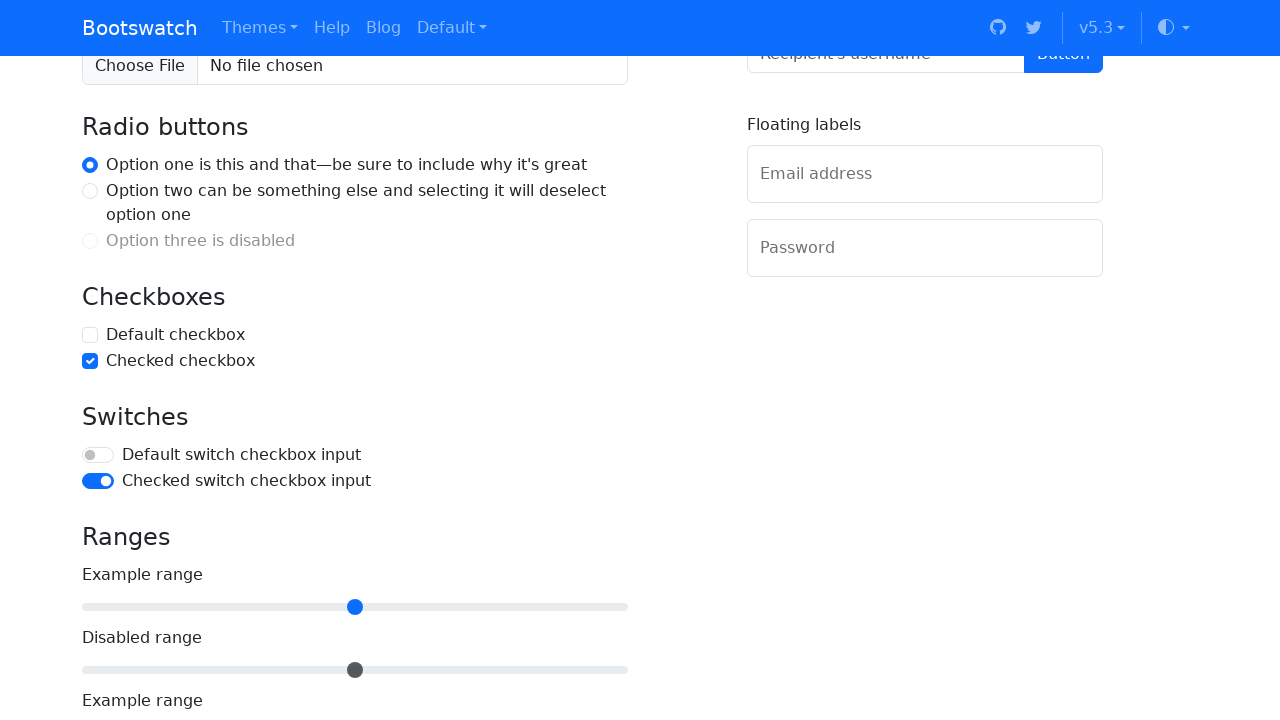

Verified that default checkbox is in unchecked state
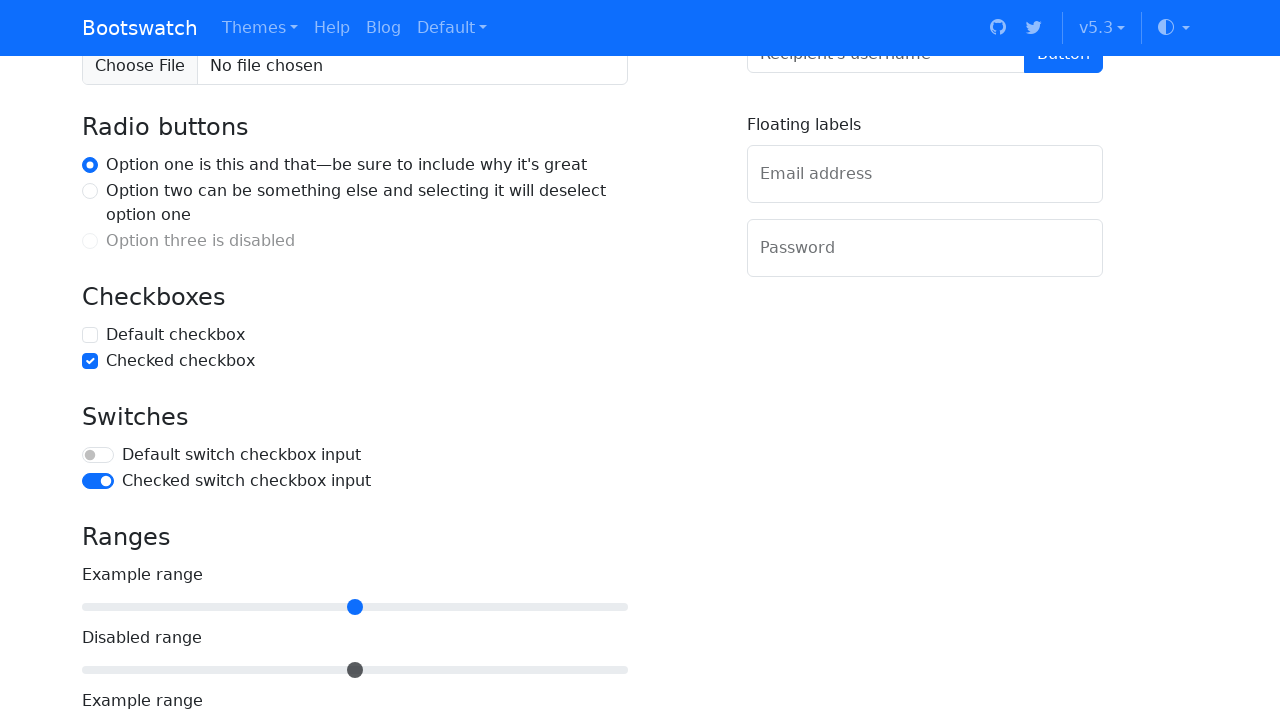

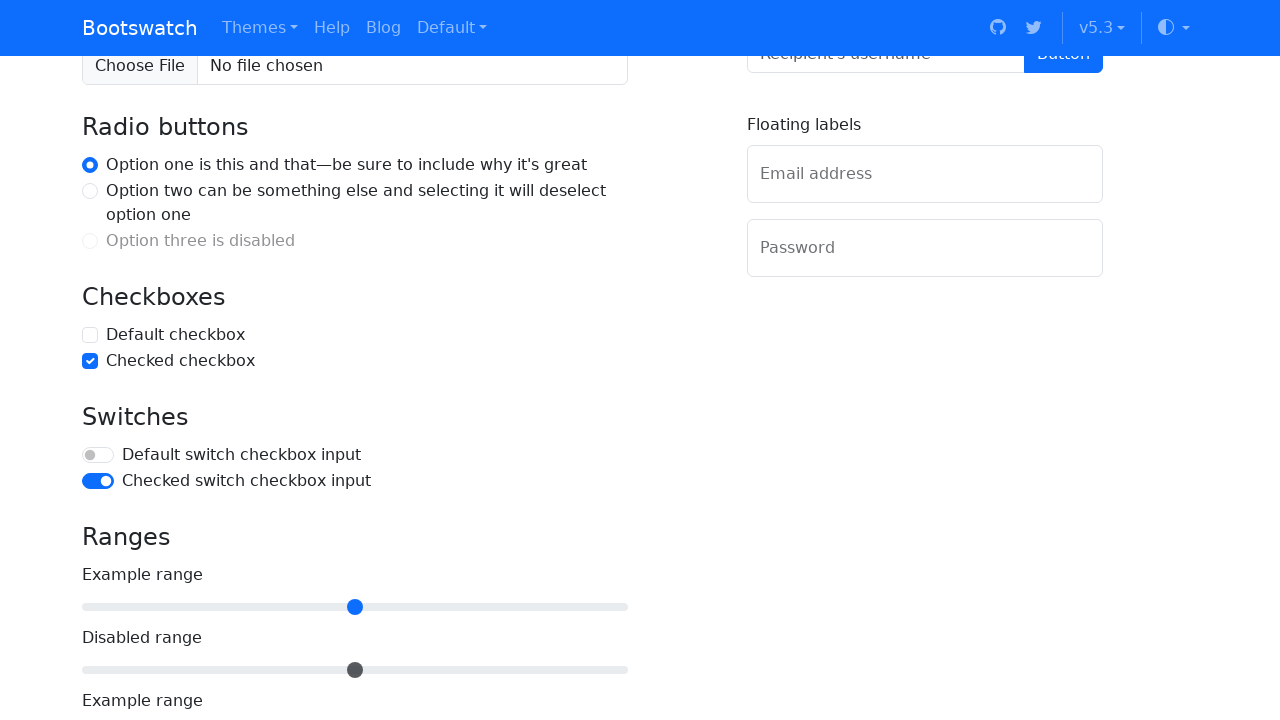